Tests JavaScript execution for page scrolling by scrolling to the bottom and then back to the top of the page

Starting URL: https://the-internet.herokuapp.com/floating_menu

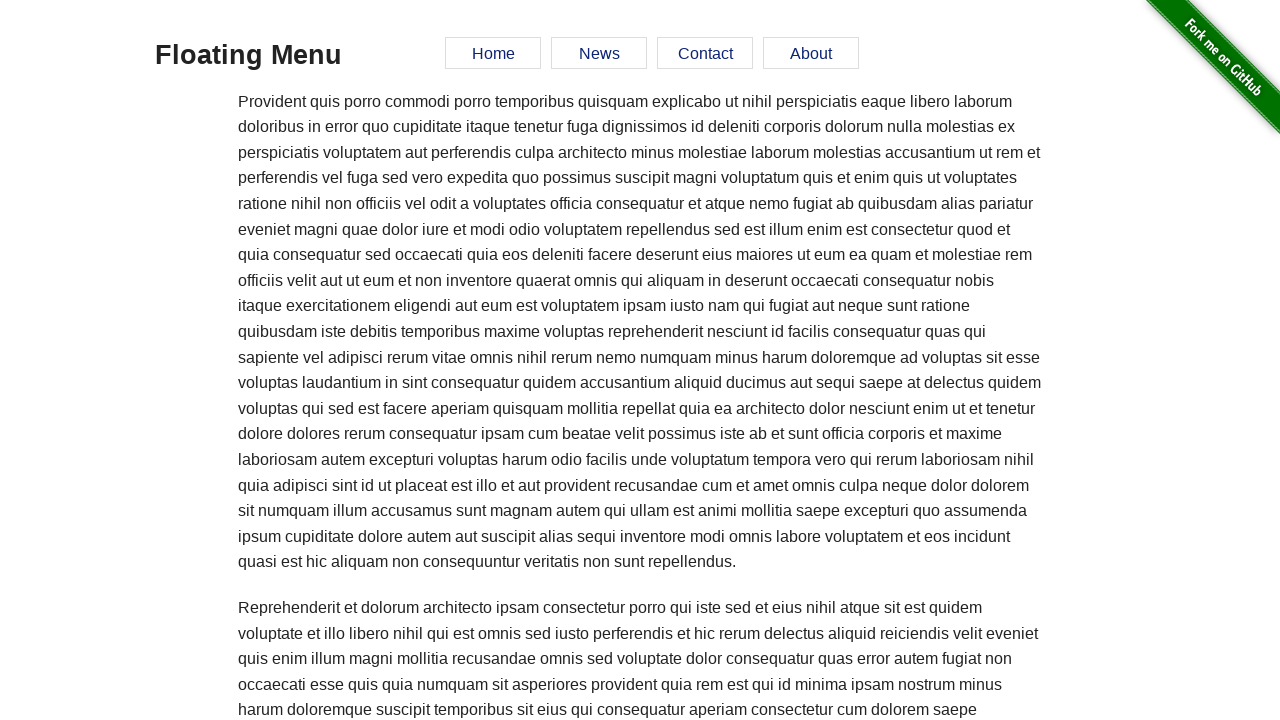

Executed JavaScript to scroll to bottom of page
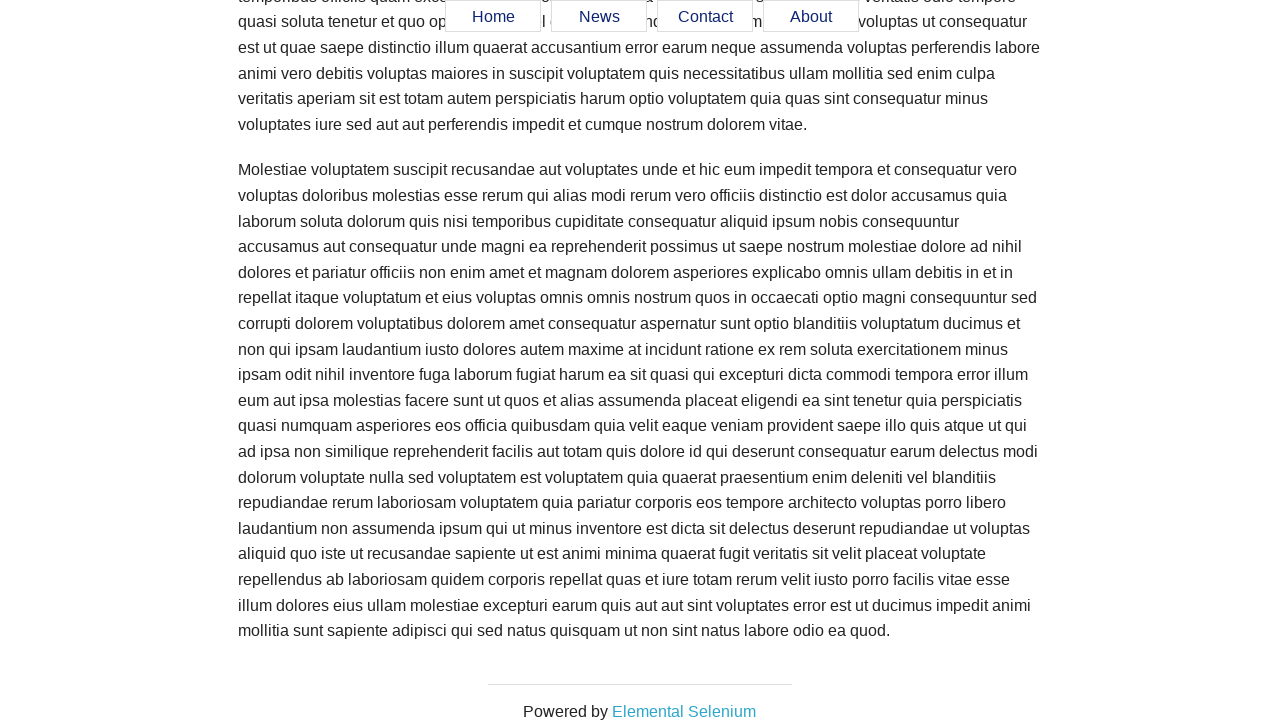

Waited 1000ms at bottom of page
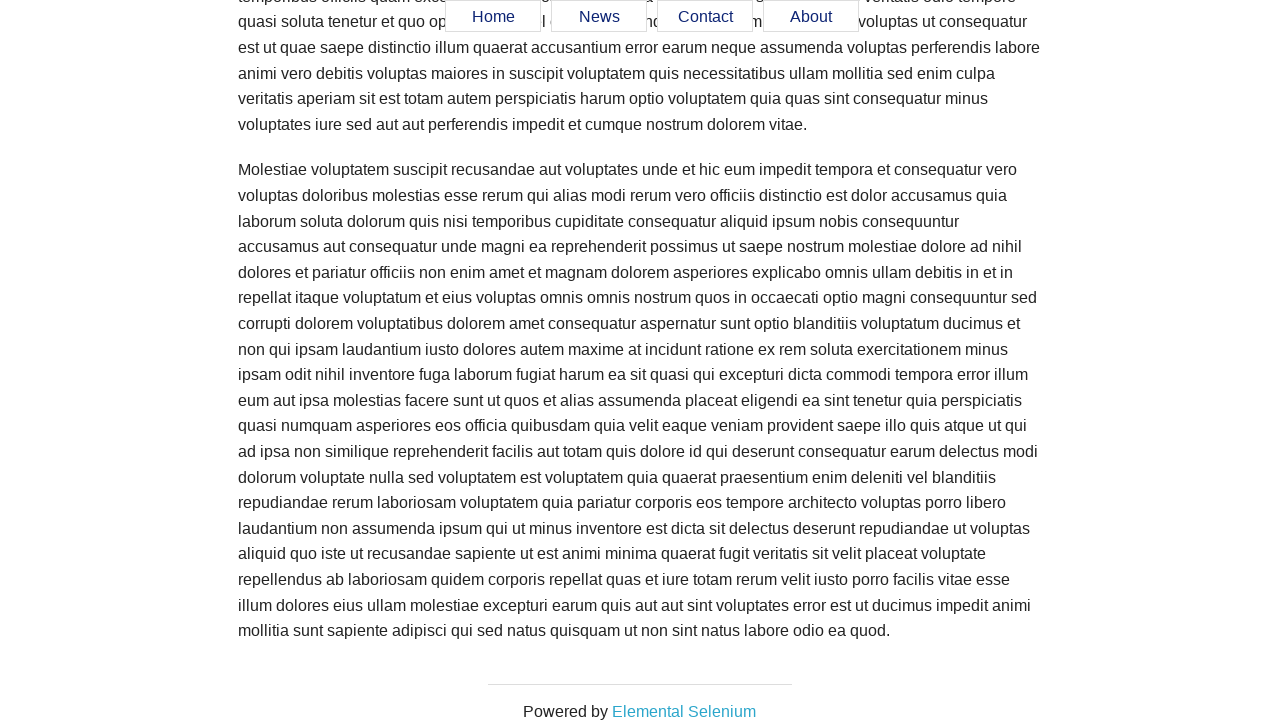

Executed JavaScript to scroll back to top of page
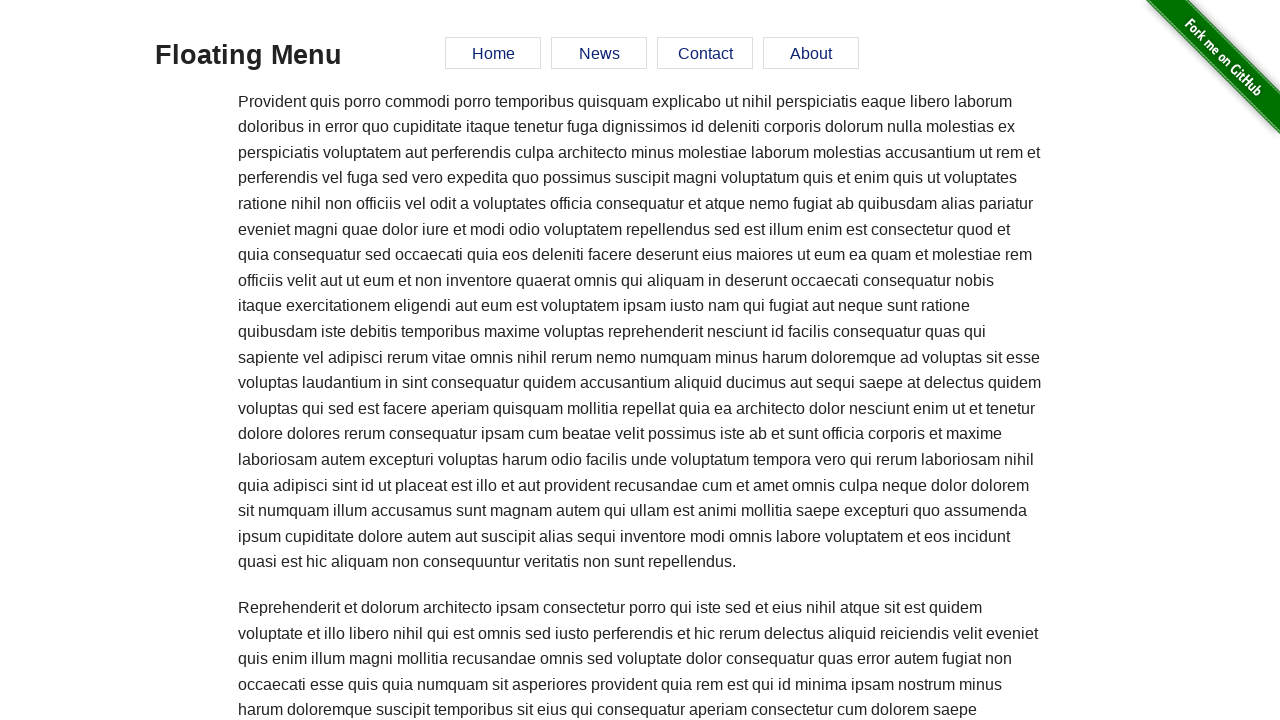

Waited 1000ms at top of page
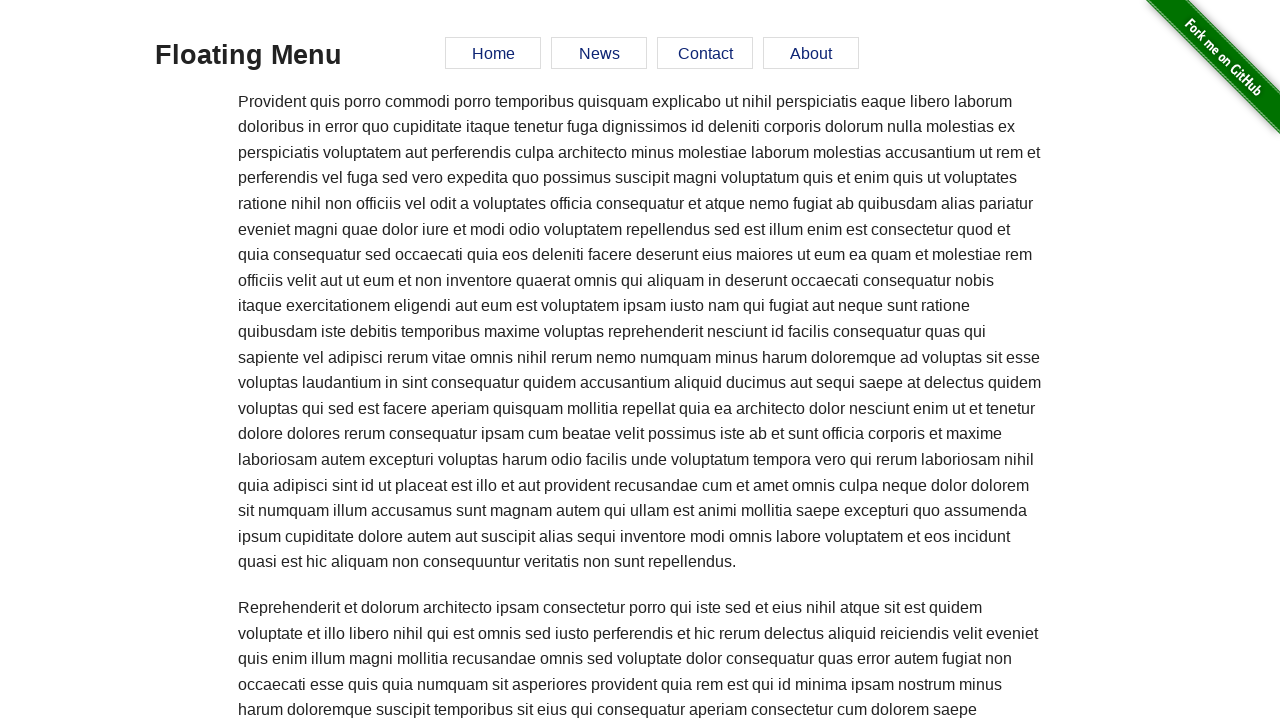

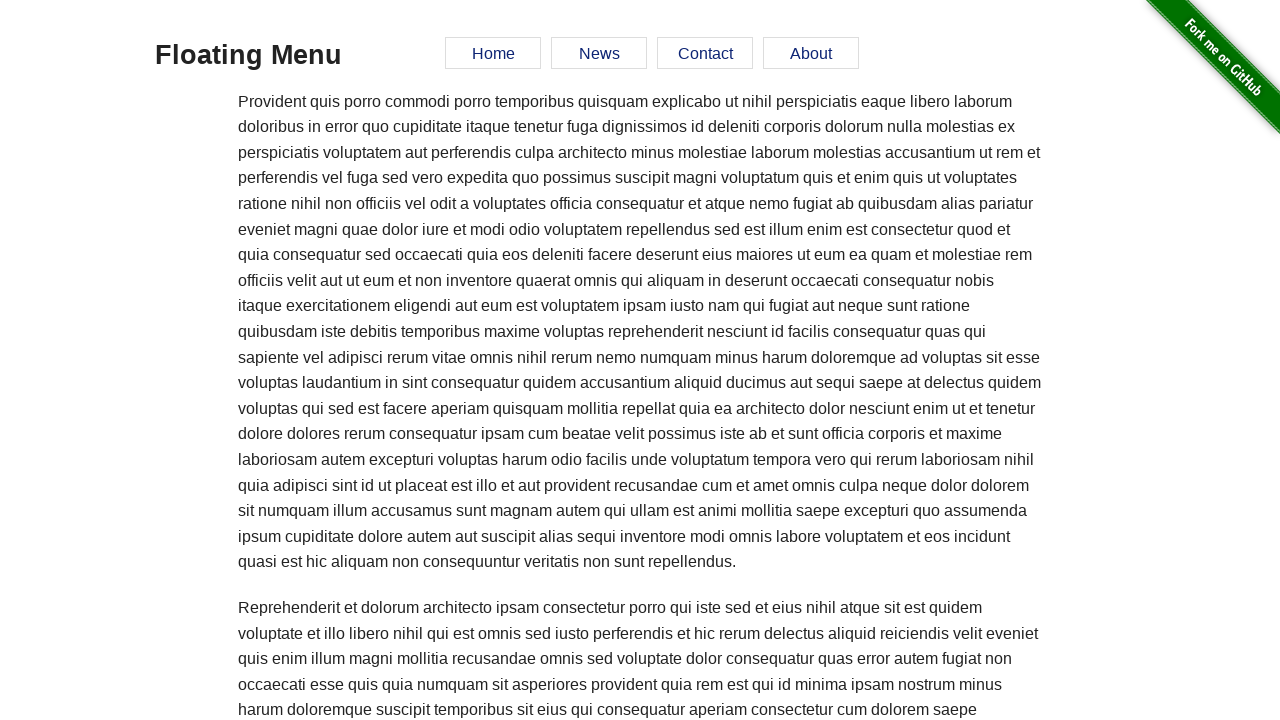